Tests that clicking Clear completed removes completed items from the list

Starting URL: https://demo.playwright.dev/todomvc

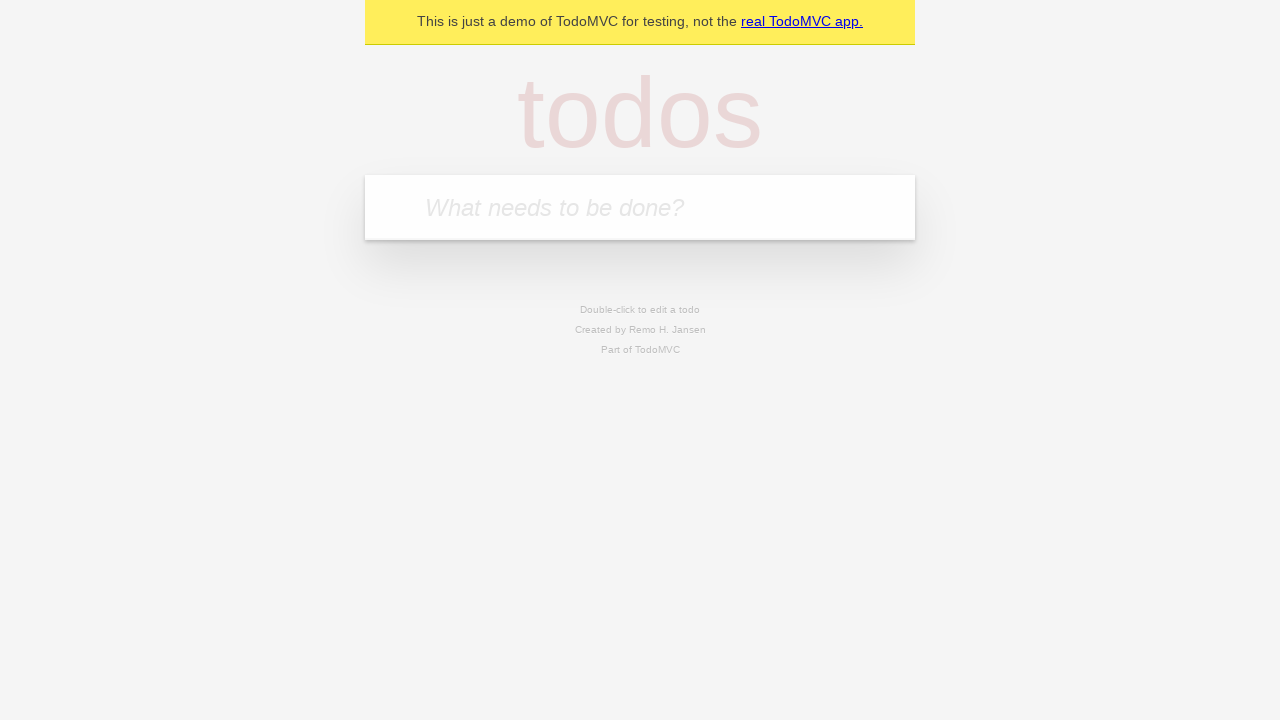

Filled todo input with 'buy some cheese' on internal:attr=[placeholder="What needs to be done?"i]
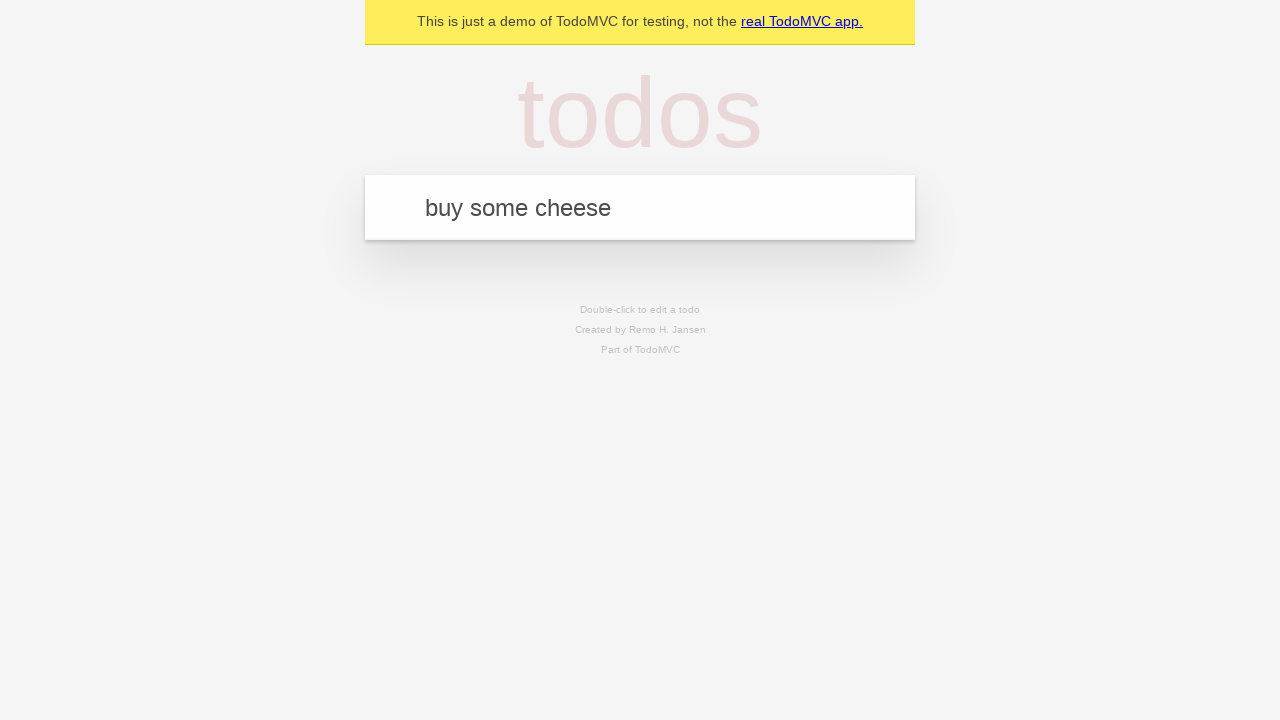

Pressed Enter to add first todo on internal:attr=[placeholder="What needs to be done?"i]
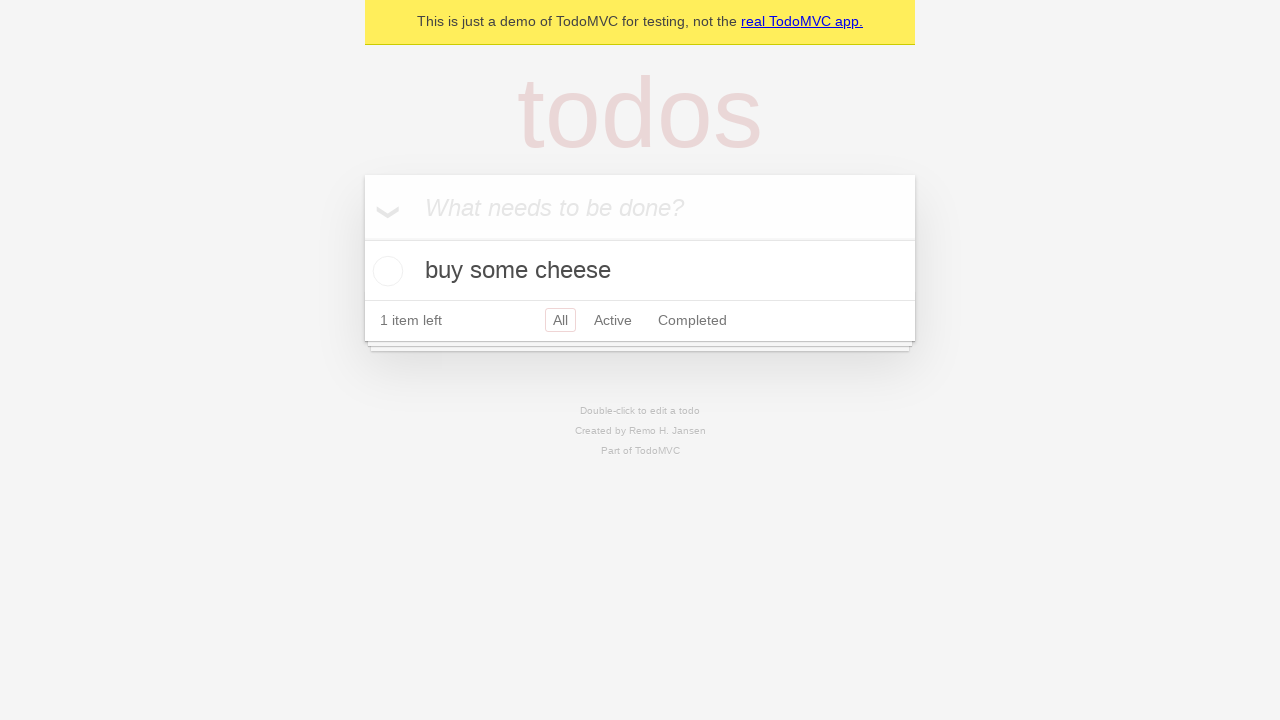

Filled todo input with 'feed the cat' on internal:attr=[placeholder="What needs to be done?"i]
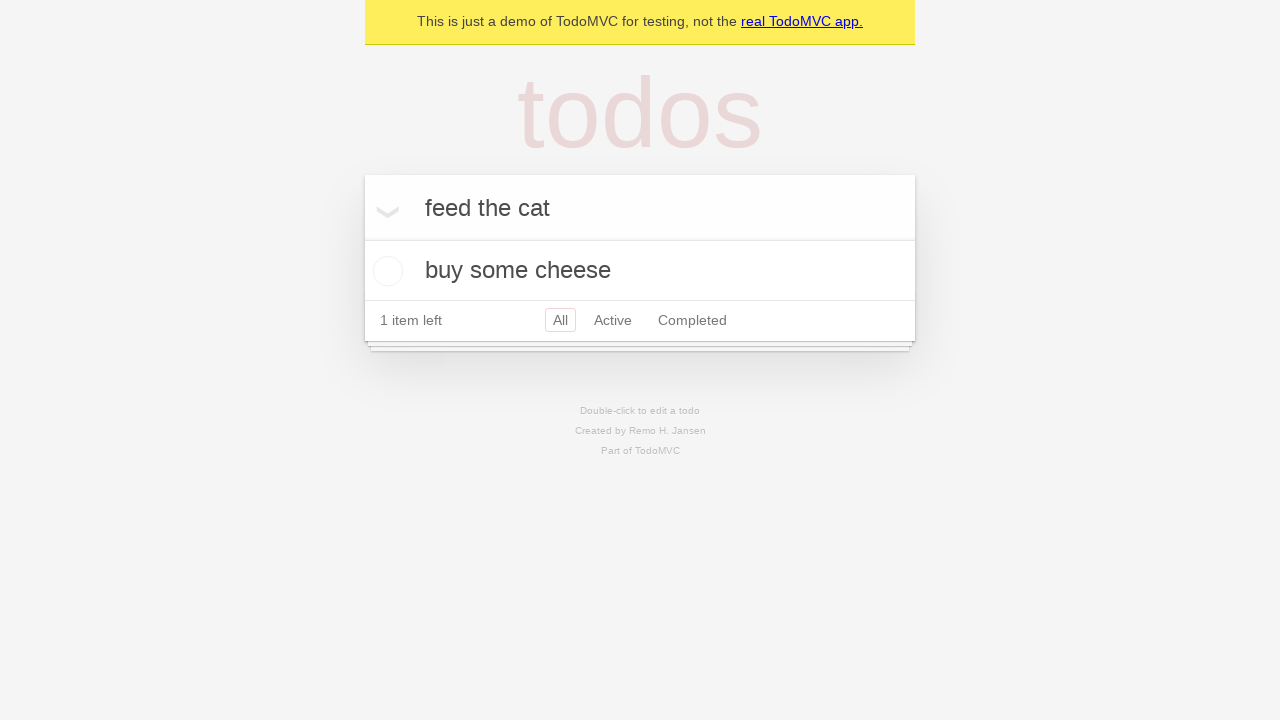

Pressed Enter to add second todo on internal:attr=[placeholder="What needs to be done?"i]
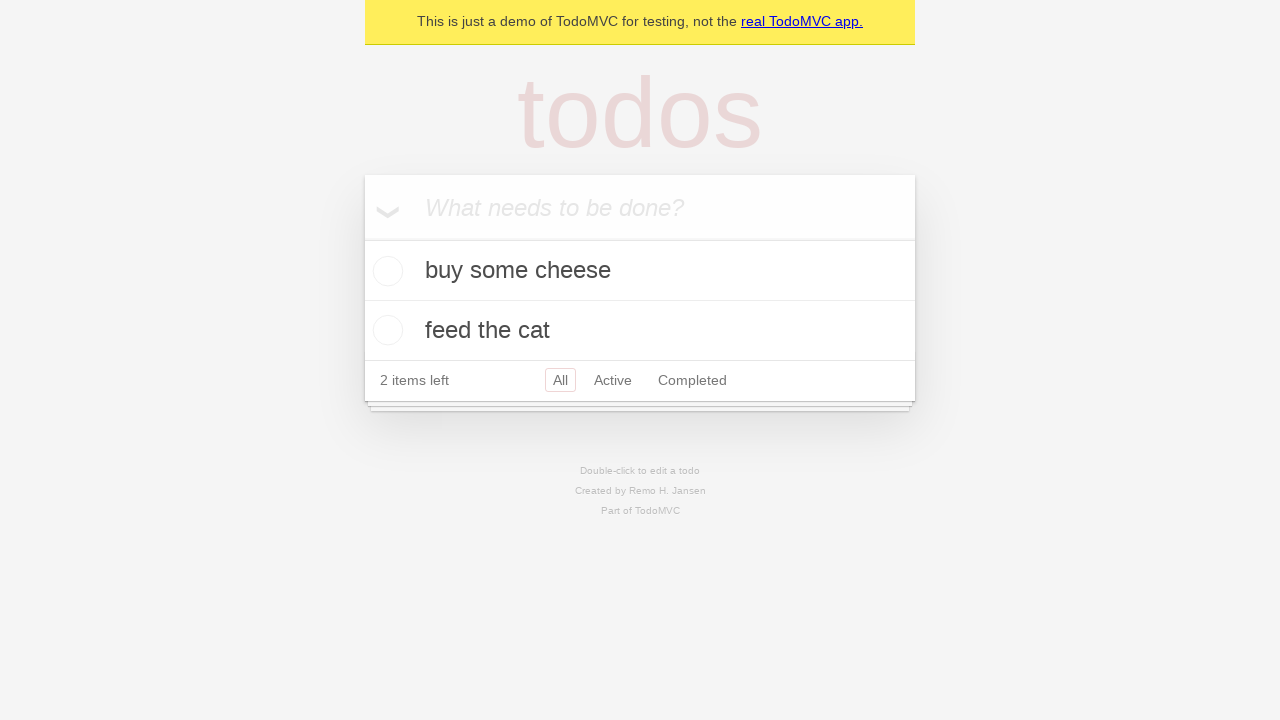

Filled todo input with 'book a doctors appointment' on internal:attr=[placeholder="What needs to be done?"i]
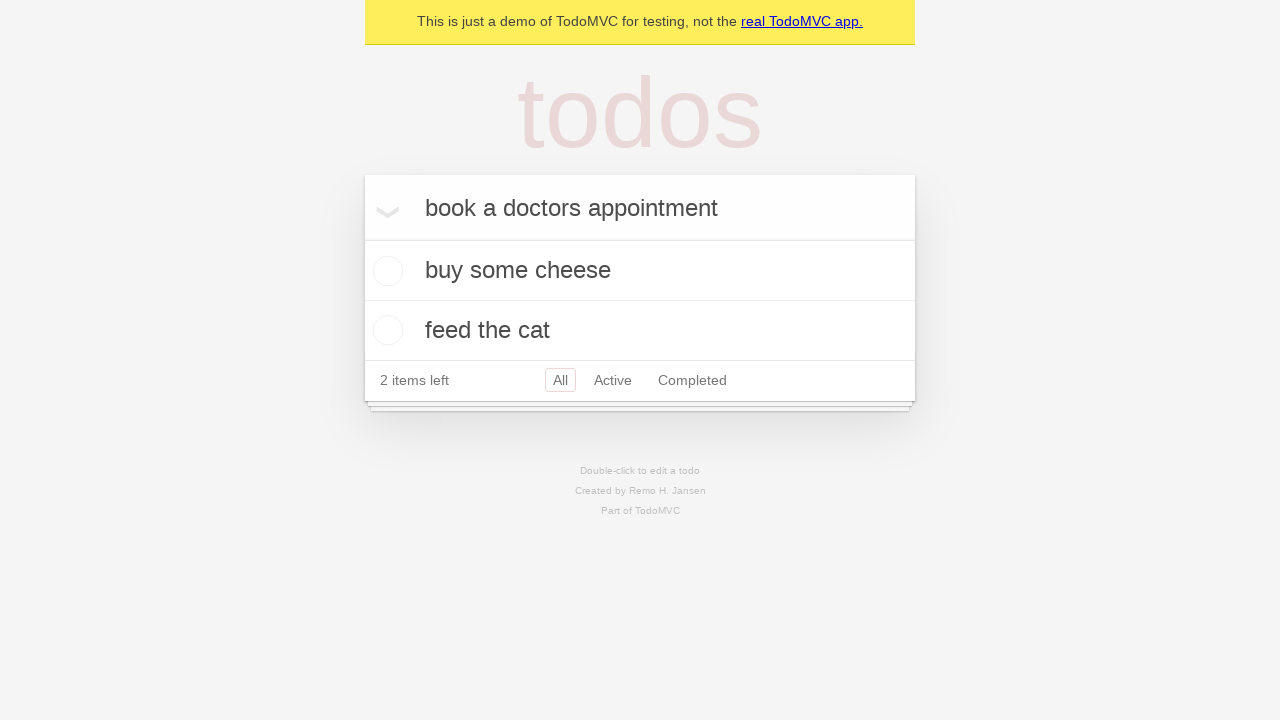

Pressed Enter to add third todo on internal:attr=[placeholder="What needs to be done?"i]
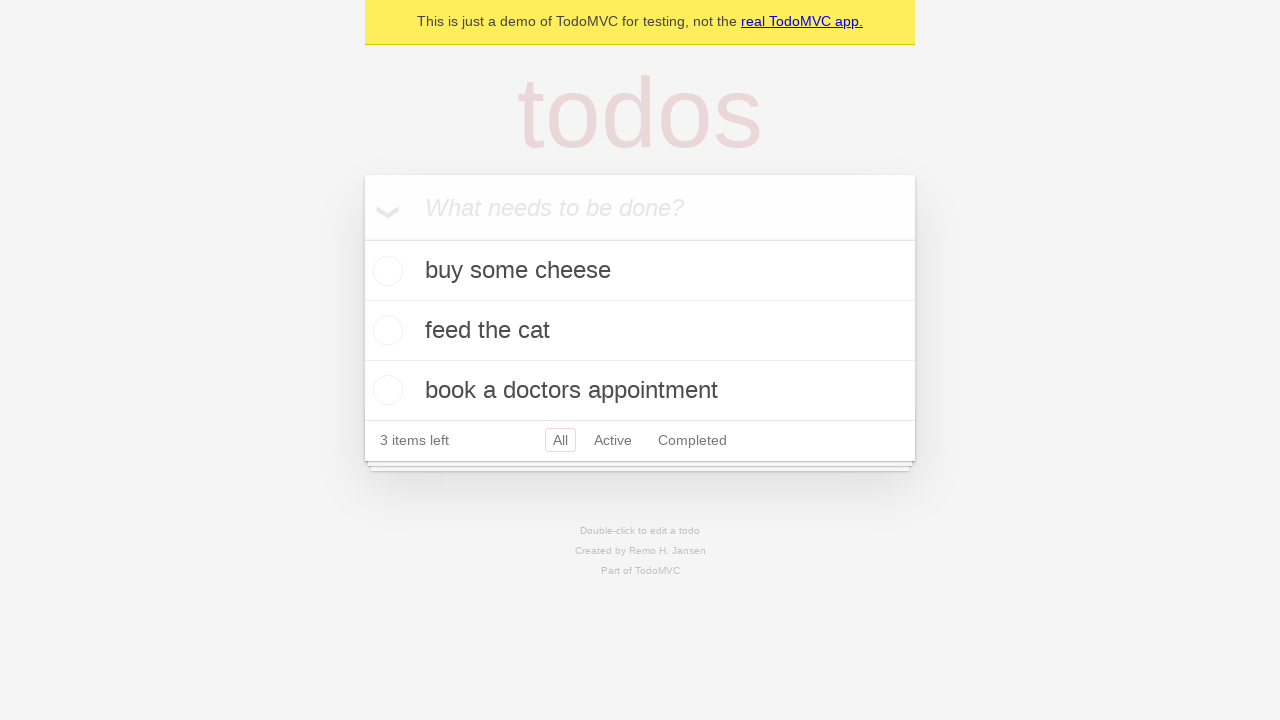

Checked the second todo item (feed the cat) at (385, 330) on [data-testid='todo-item'] >> nth=1 >> internal:role=checkbox
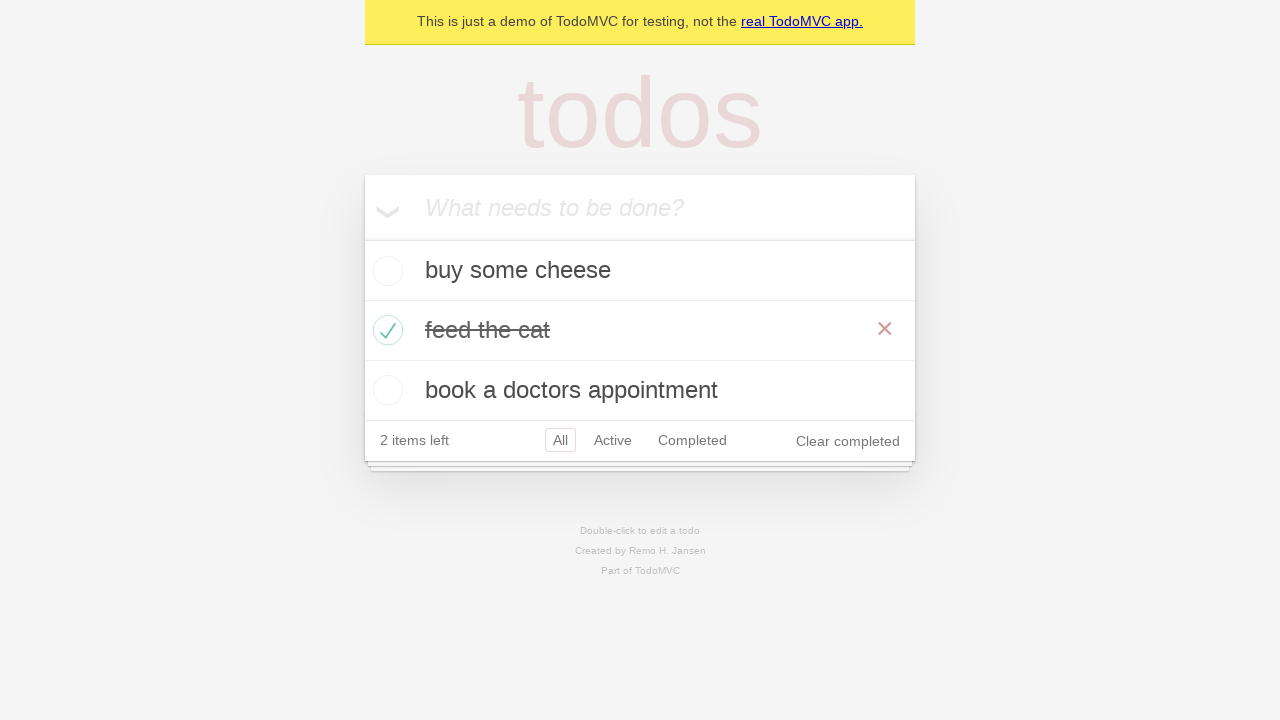

Clicked Clear completed button to remove completed items at (848, 441) on internal:role=button[name="Clear completed"i]
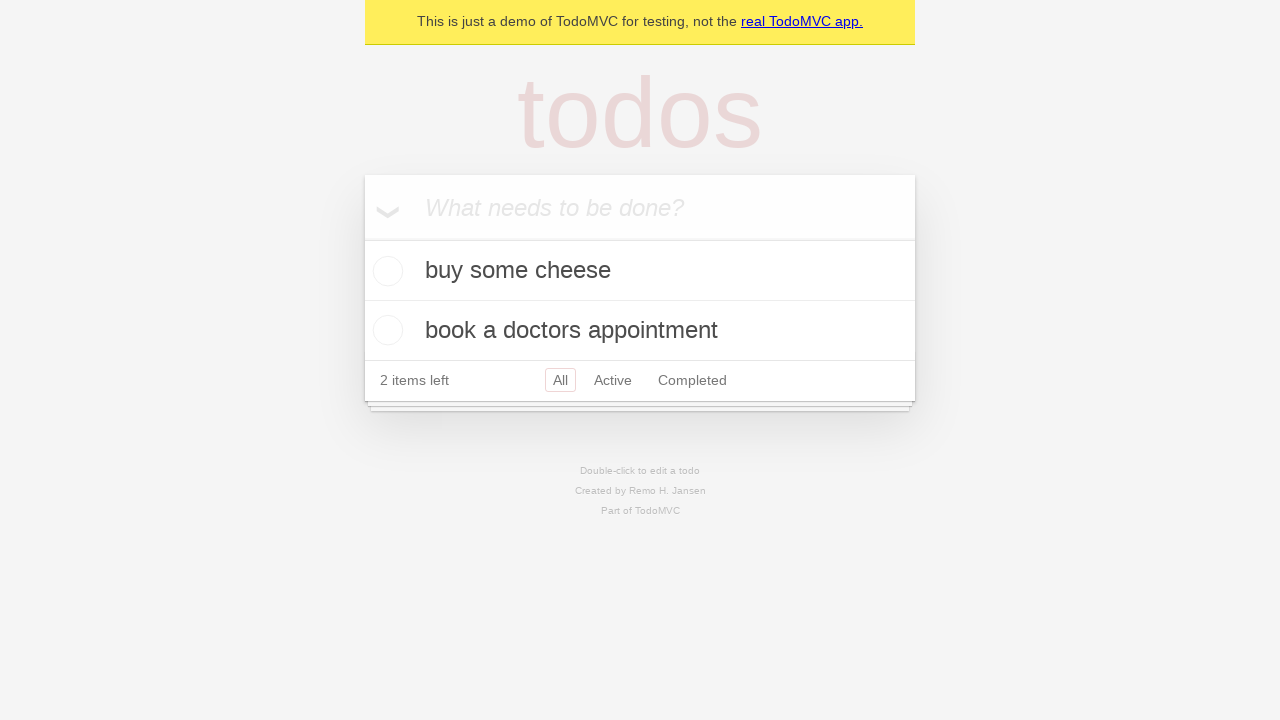

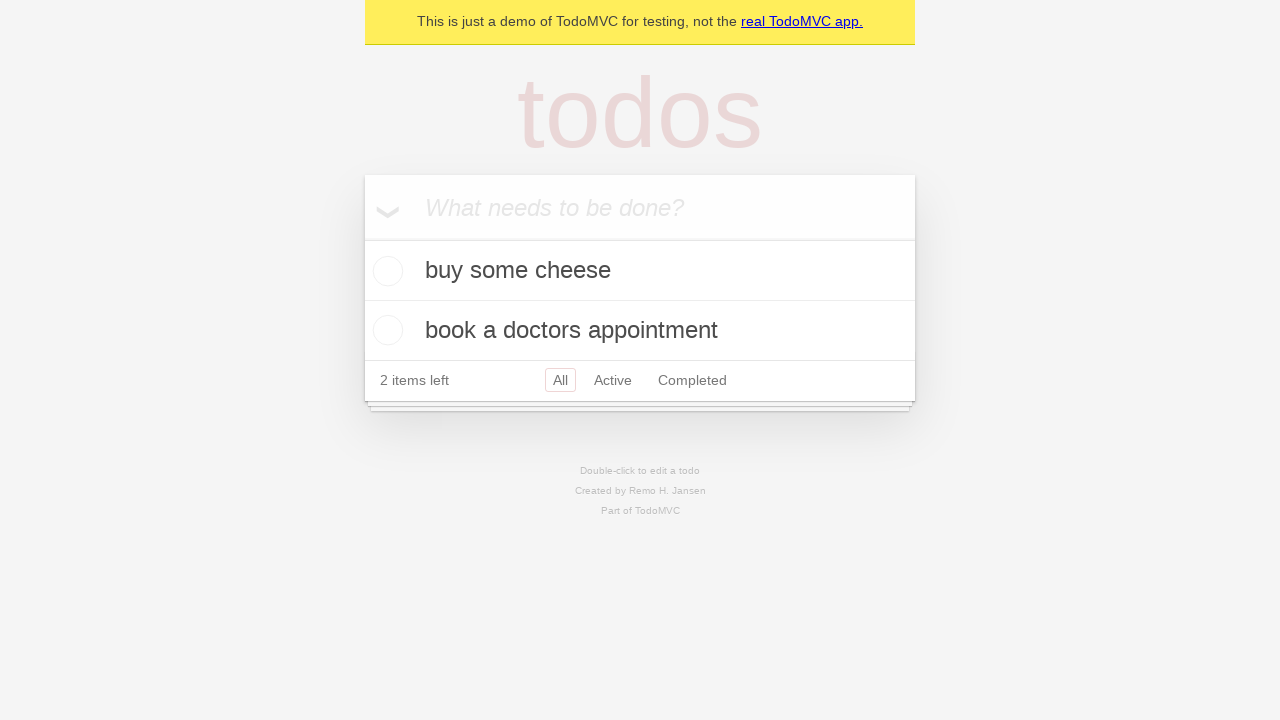